Navigates to La República news website's latest news section and verifies the page loads successfully by waiting for the page title.

Starting URL: https://larepublica.pe/ultimas-noticias

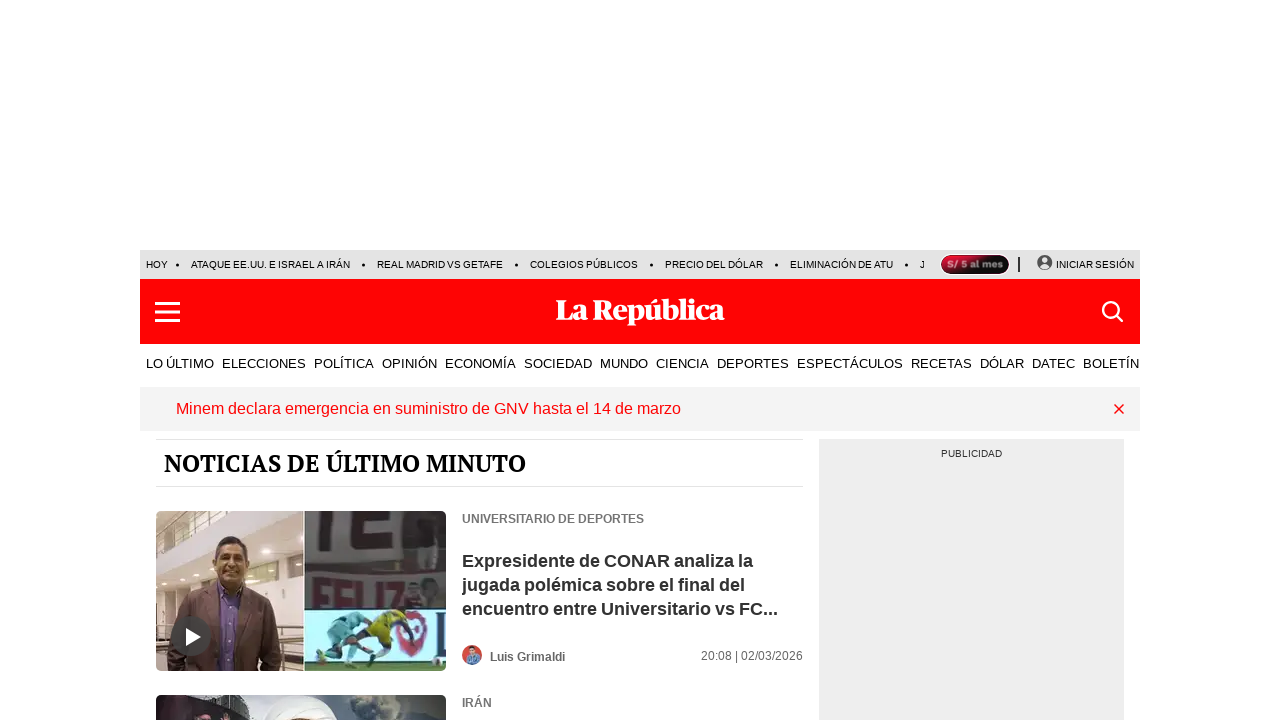

Waited for page DOM content to load
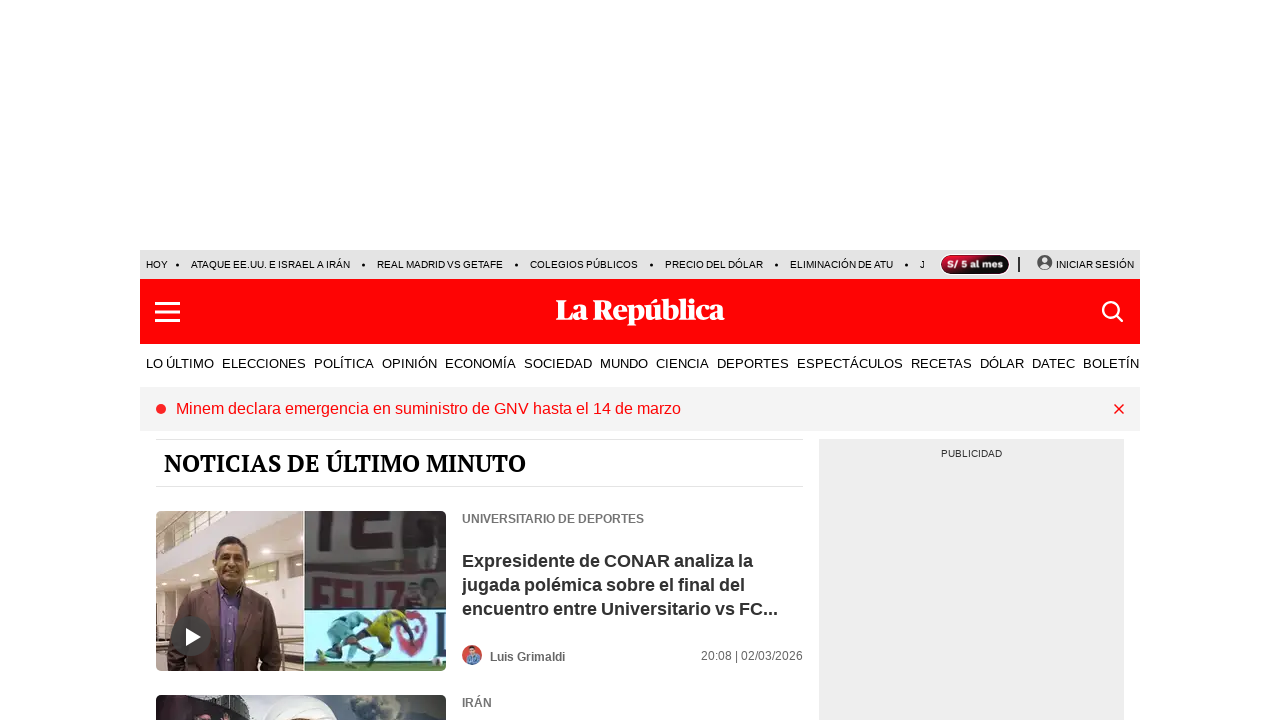

Verified page title is present - La República latest news section loaded successfully
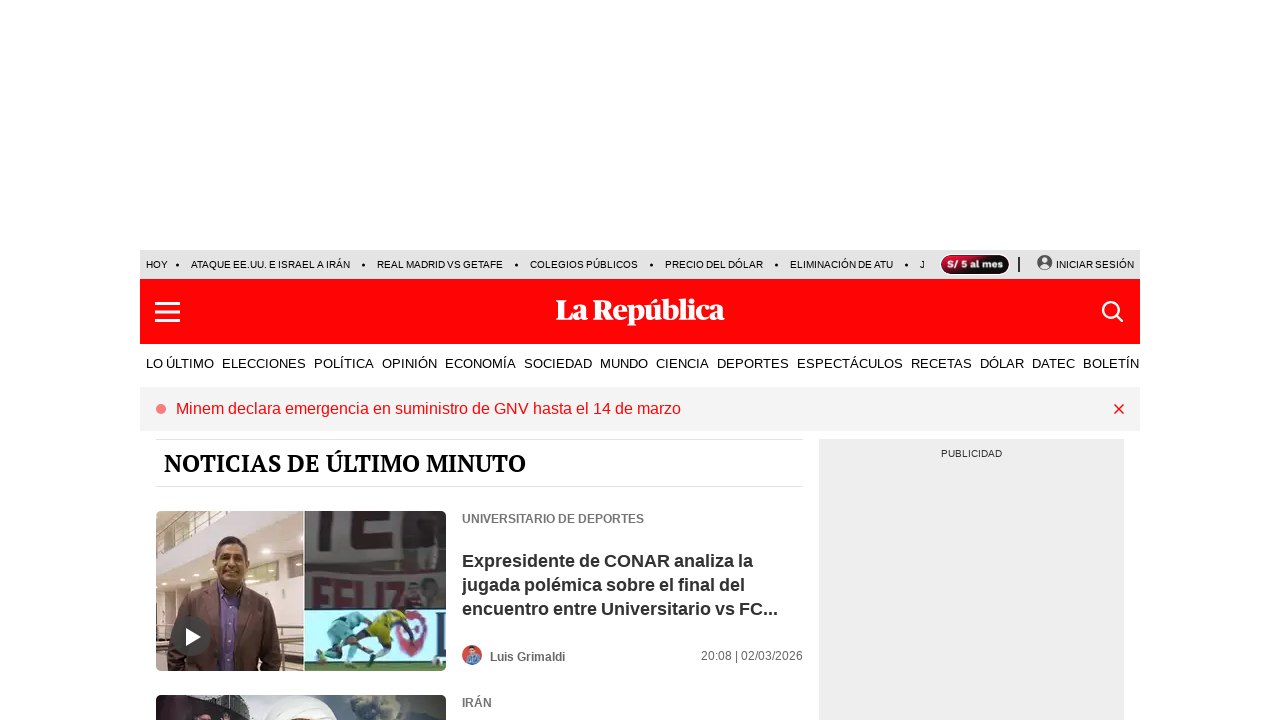

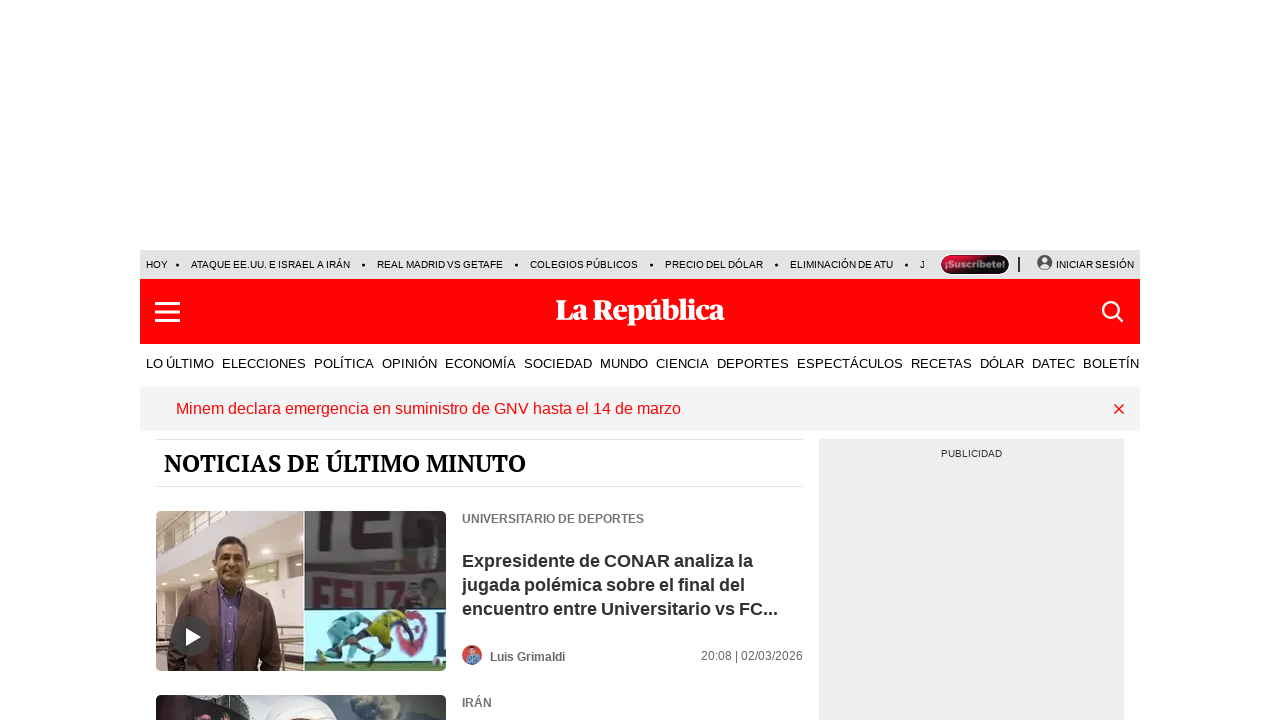